Tests the text box form by filling in full name and email fields and submitting the form

Starting URL: https://demoqa.com/elements

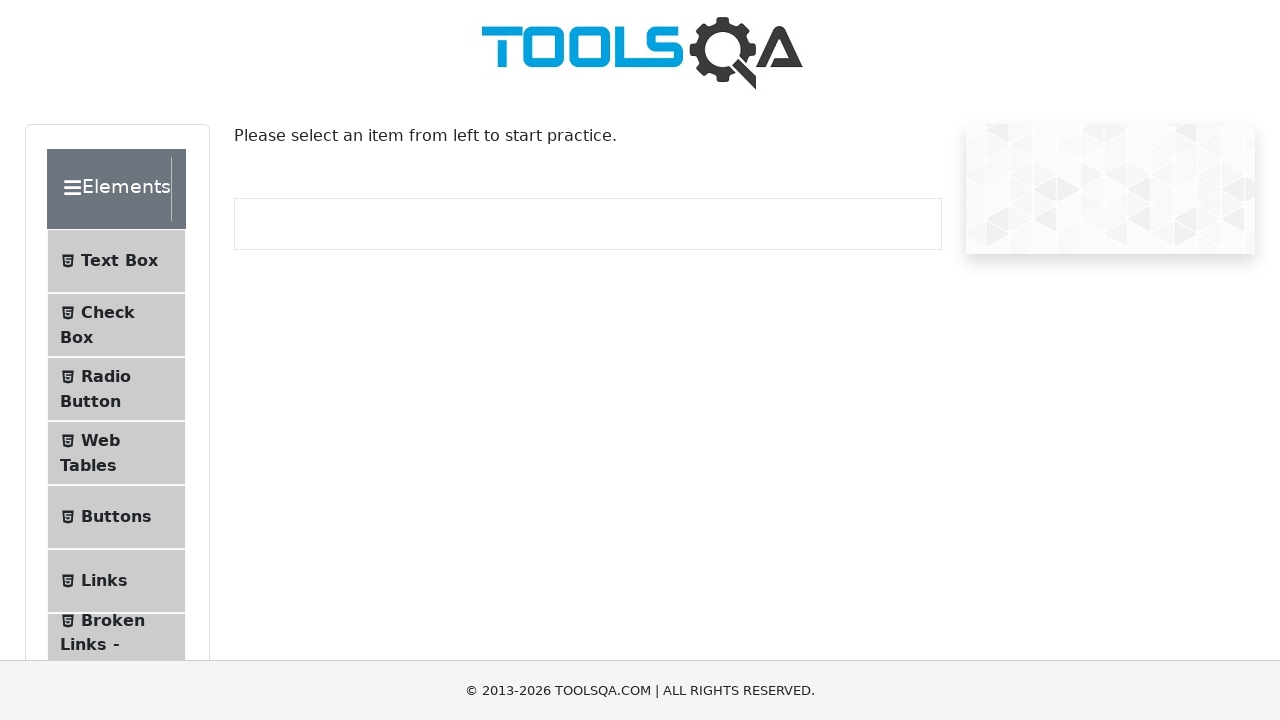

Clicked on Text Box menu item at (119, 261) on xpath=//span[text()='Text Box']
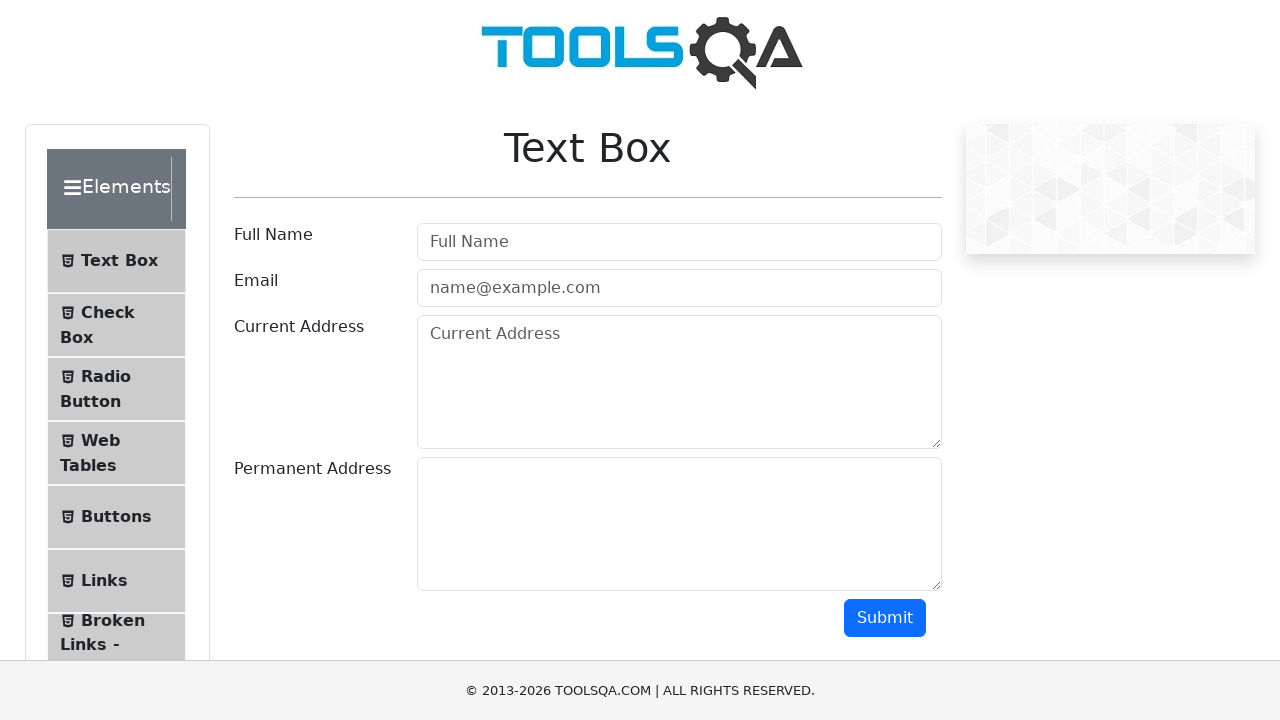

Filled in full name field with 'Curtnazar Eliz' on #userName
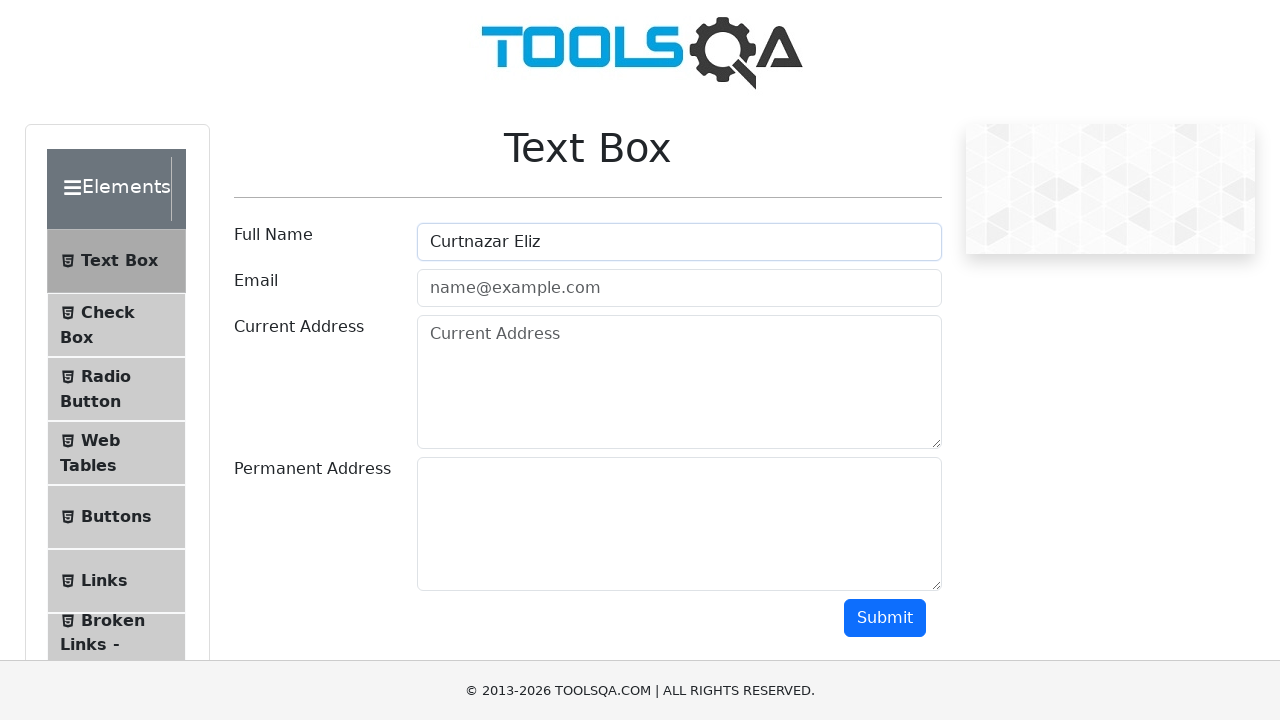

Filled in email field with 'eliz_rts_91@hotmail.com' on #userEmail
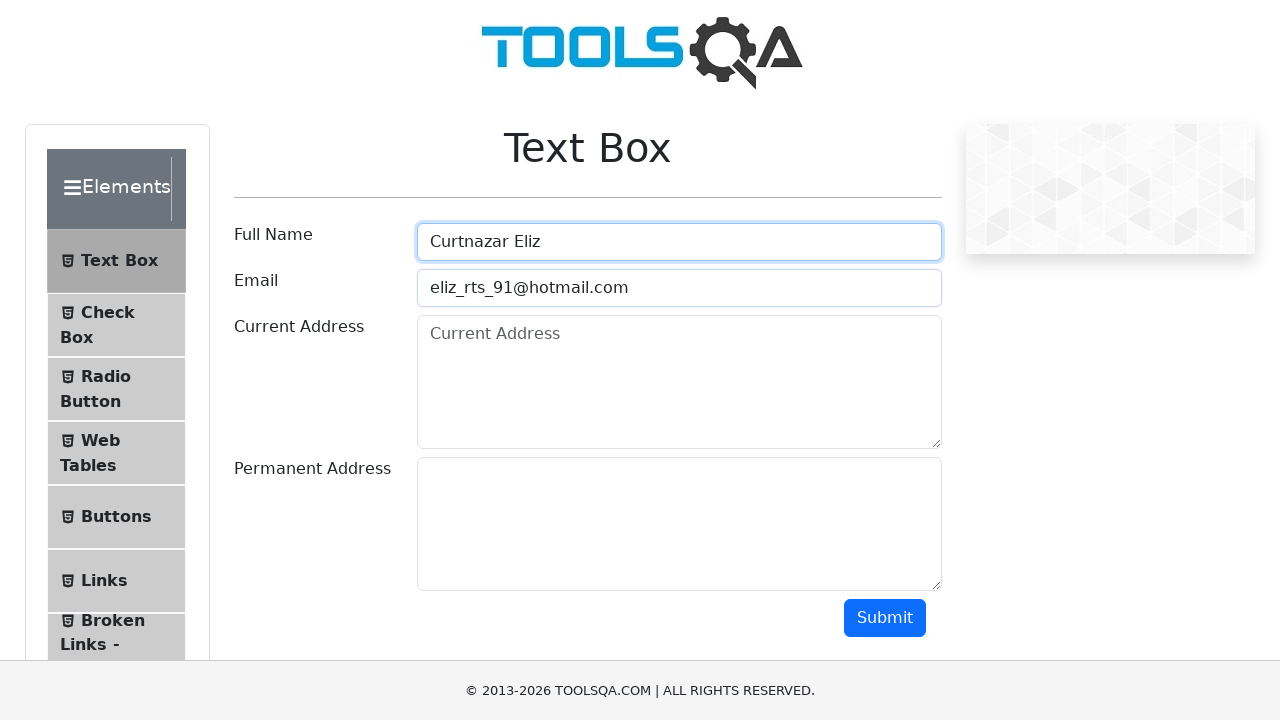

Submitted the form by pressing Enter on submit button on #submit
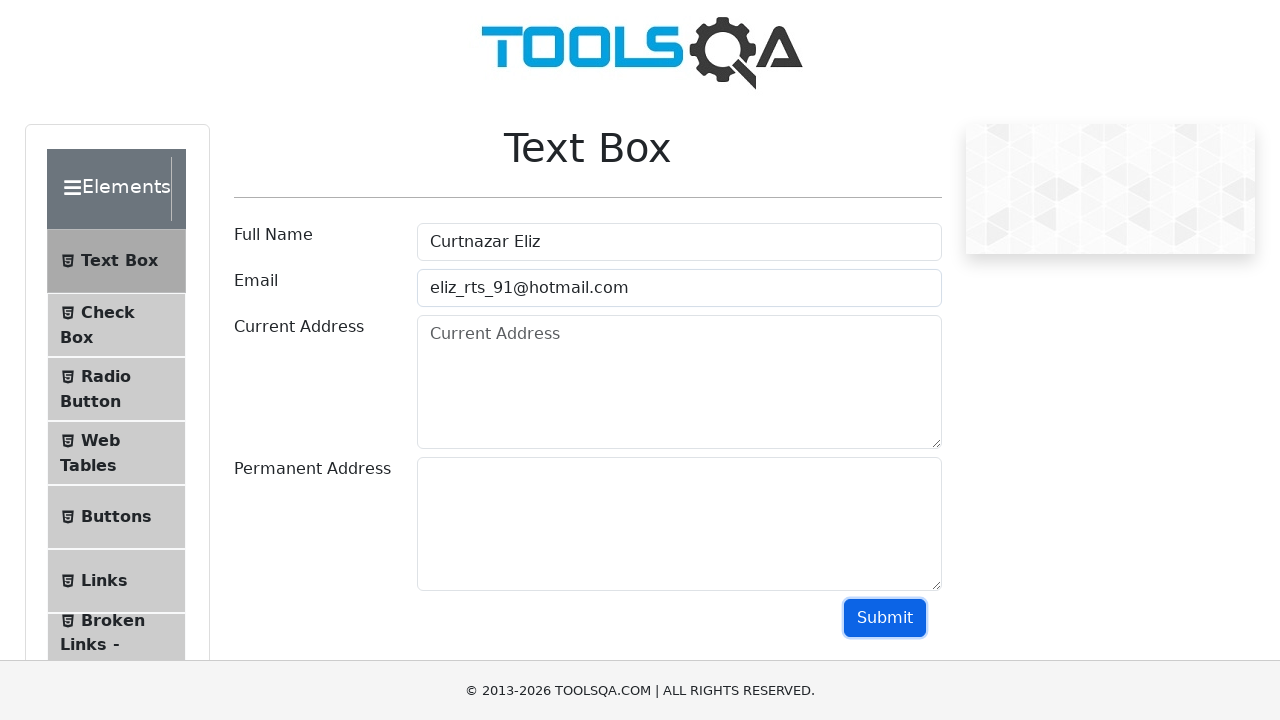

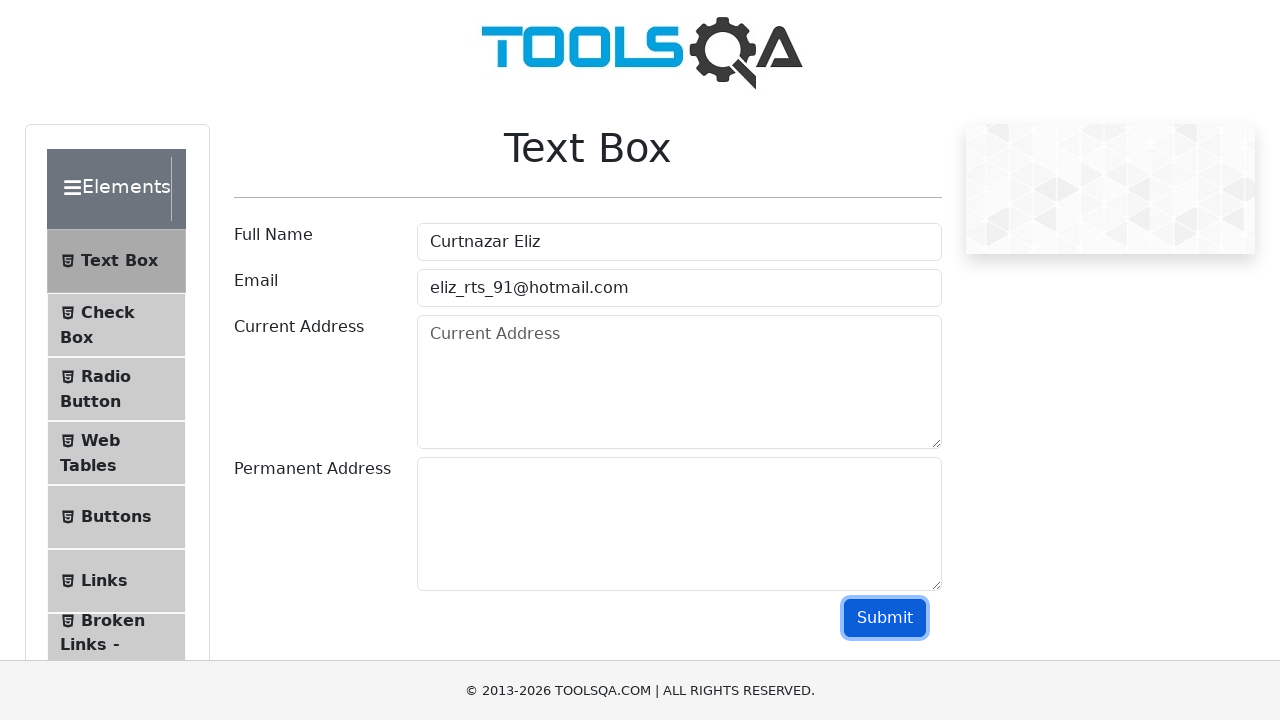